Tests window handling functionality by opening multiple windows and switching between them

Starting URL: http://demo.automationtesting.in/Windows.html

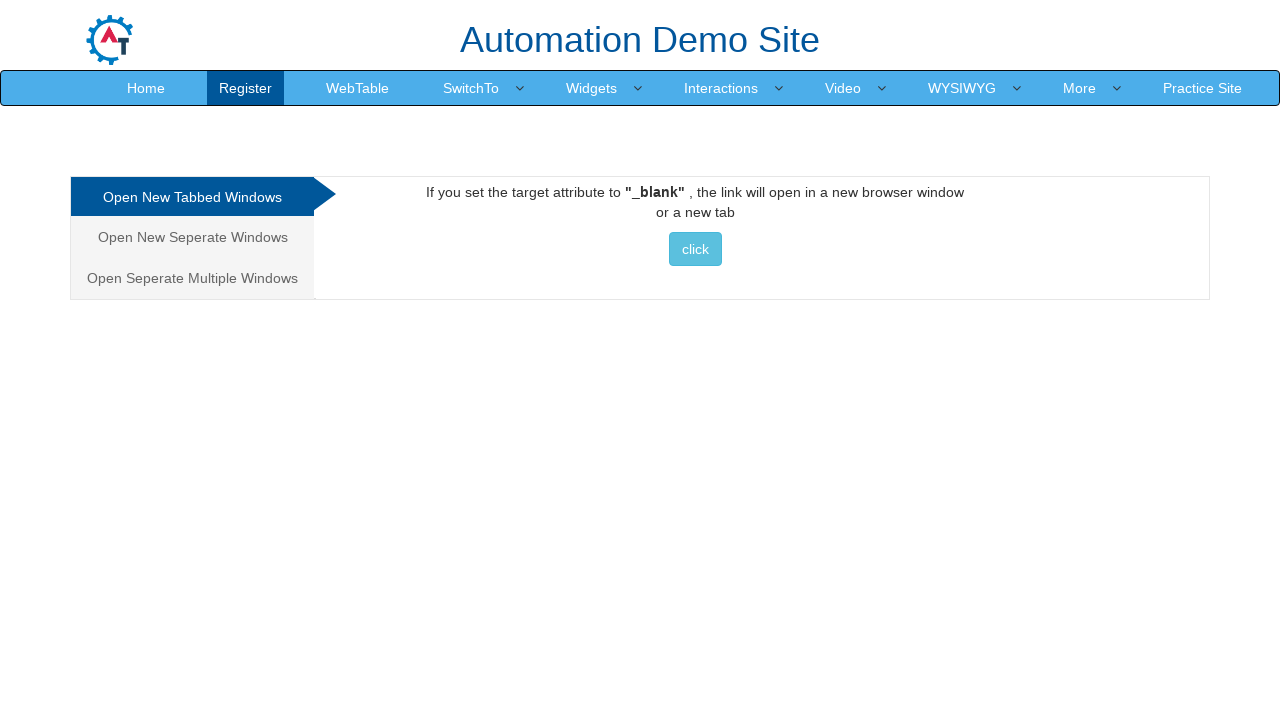

Clicked on the Multiple windows tab at (192, 278) on xpath=//a[@href='#Multiple']
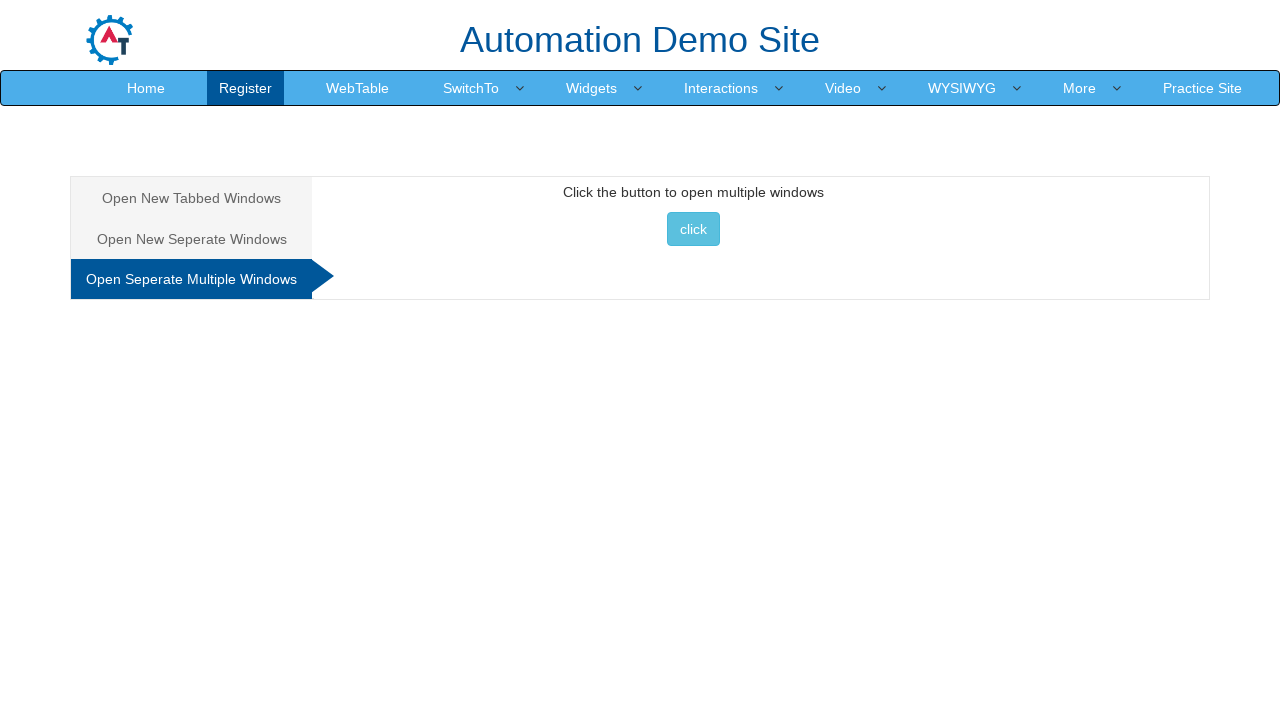

Clicked button to open multiple windows at (693, 229) on xpath=//button[text()='click ']
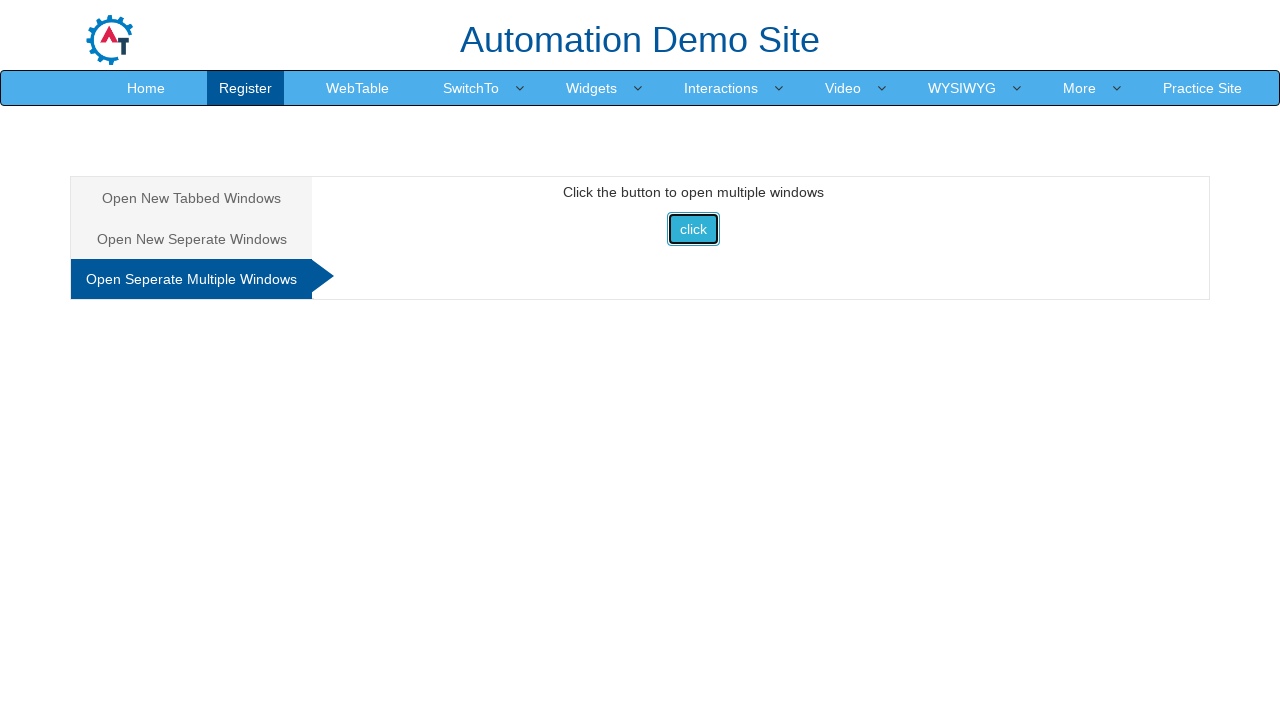

Retrieved all window contexts
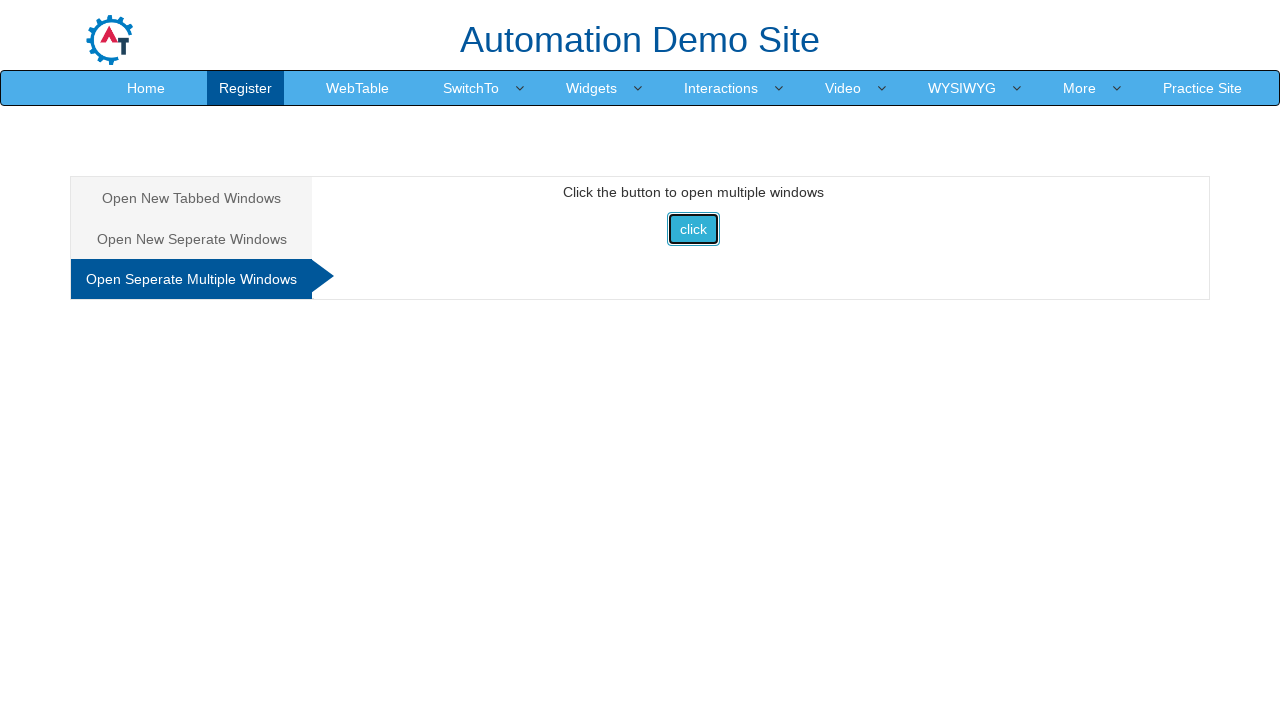

Brought window to front: Frames & windows
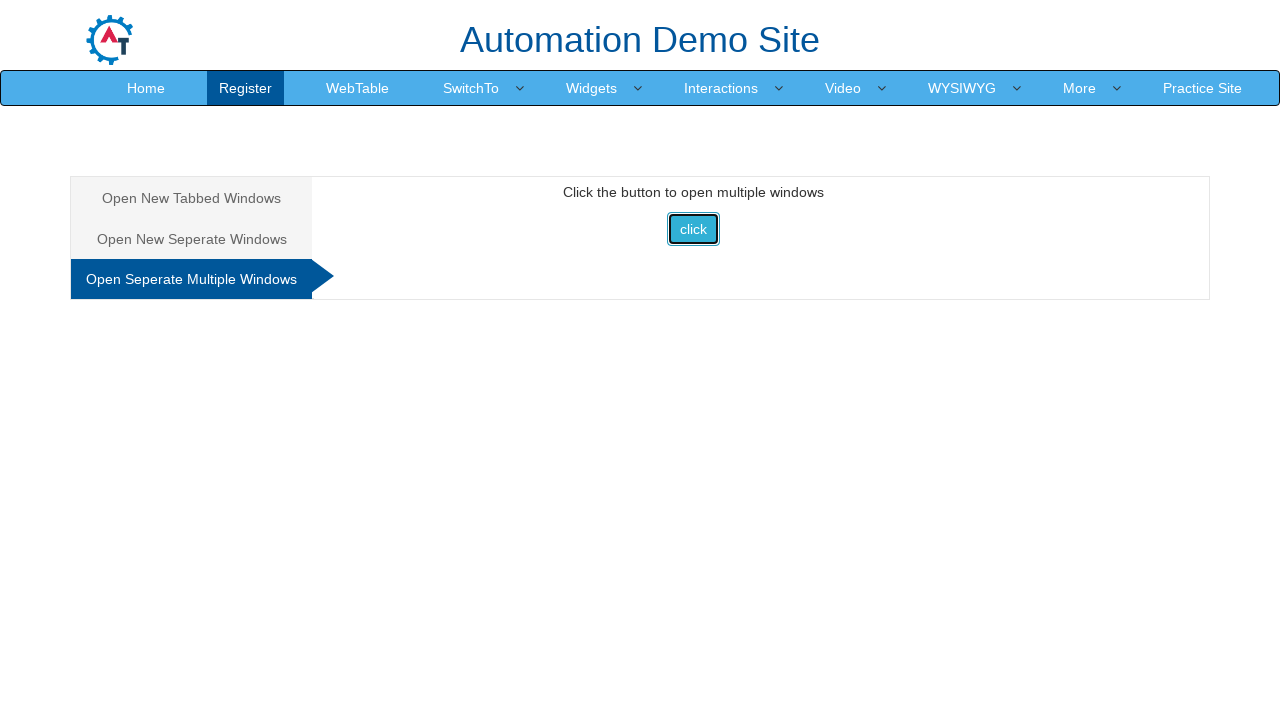

Brought window to front: Selenium
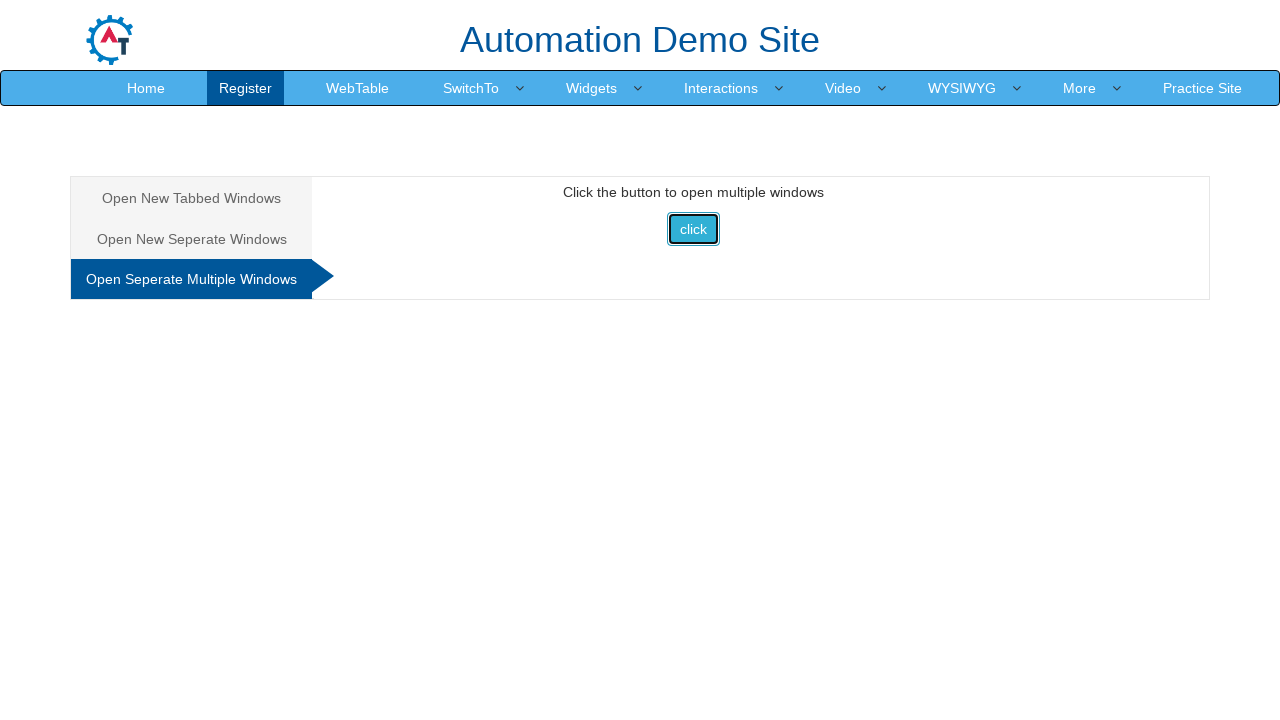

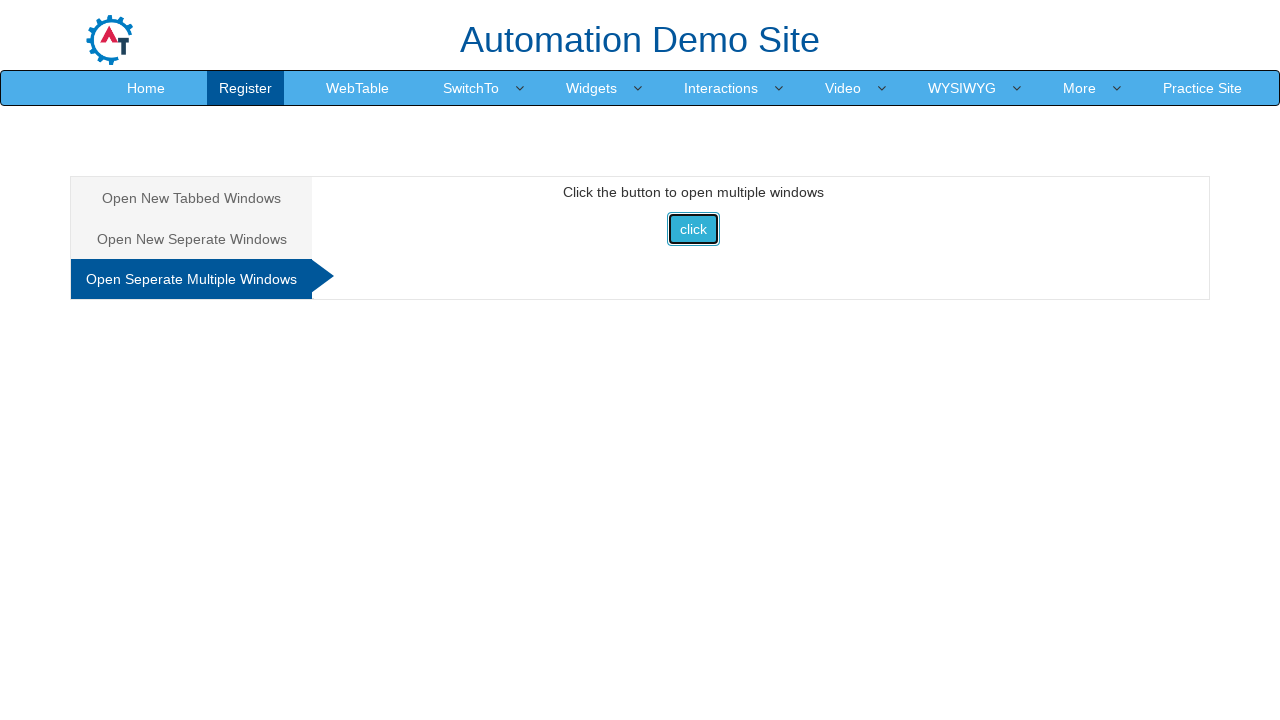